Tests registration form by entering only ZIP code and clicking Register without filling other required fields

Starting URL: https://www.sharelane.com/cgi-bin/register.py

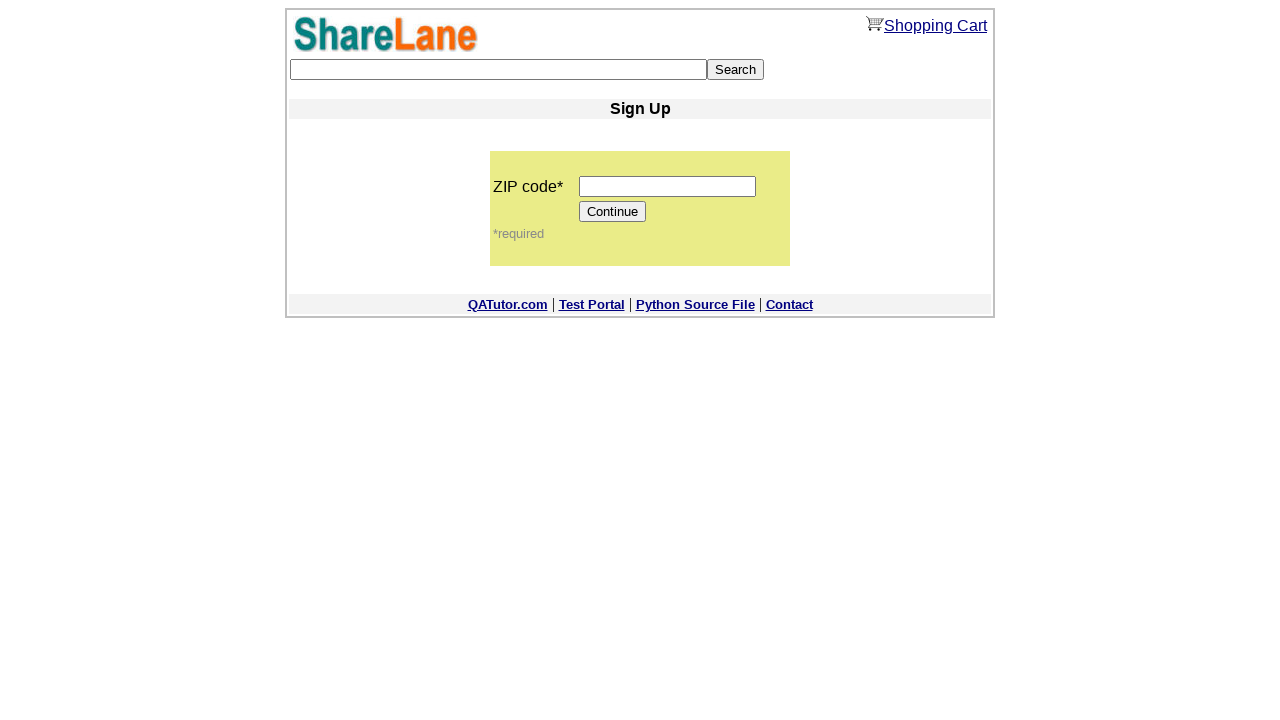

Filled ZIP code field with '12345' on input[name='zip_code']
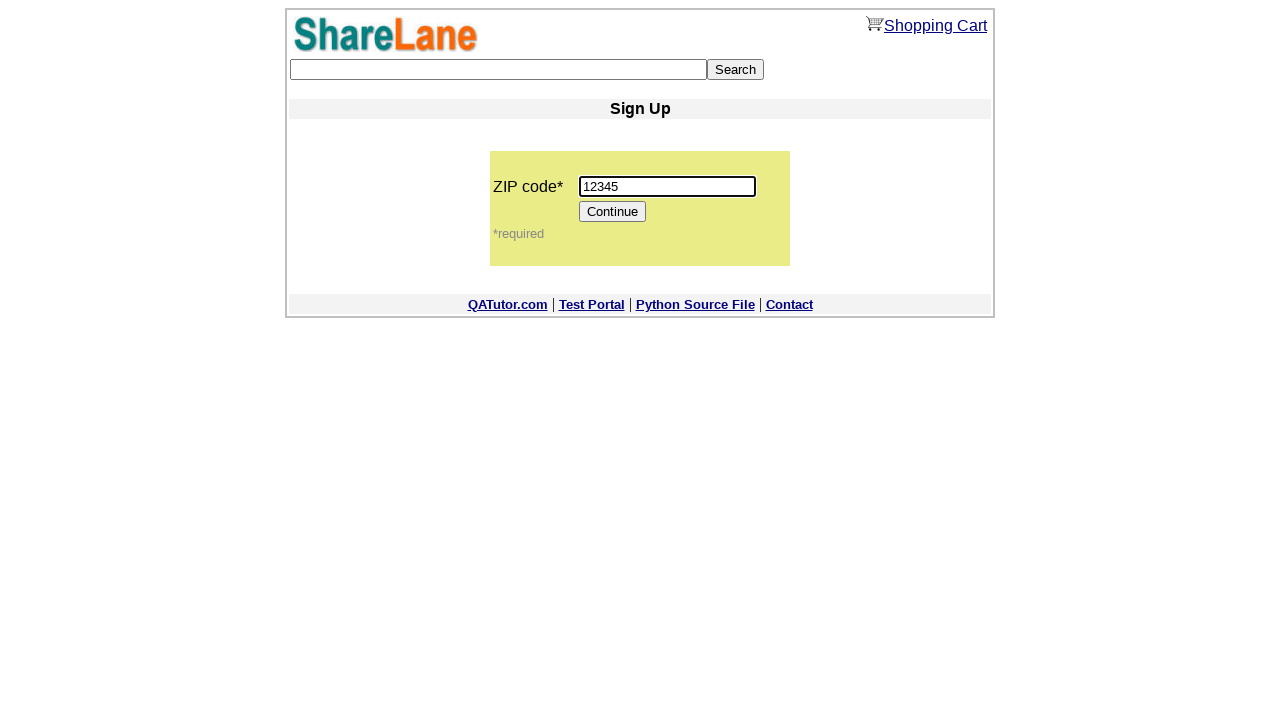

Clicked Continue button at (613, 212) on input[value='Continue']
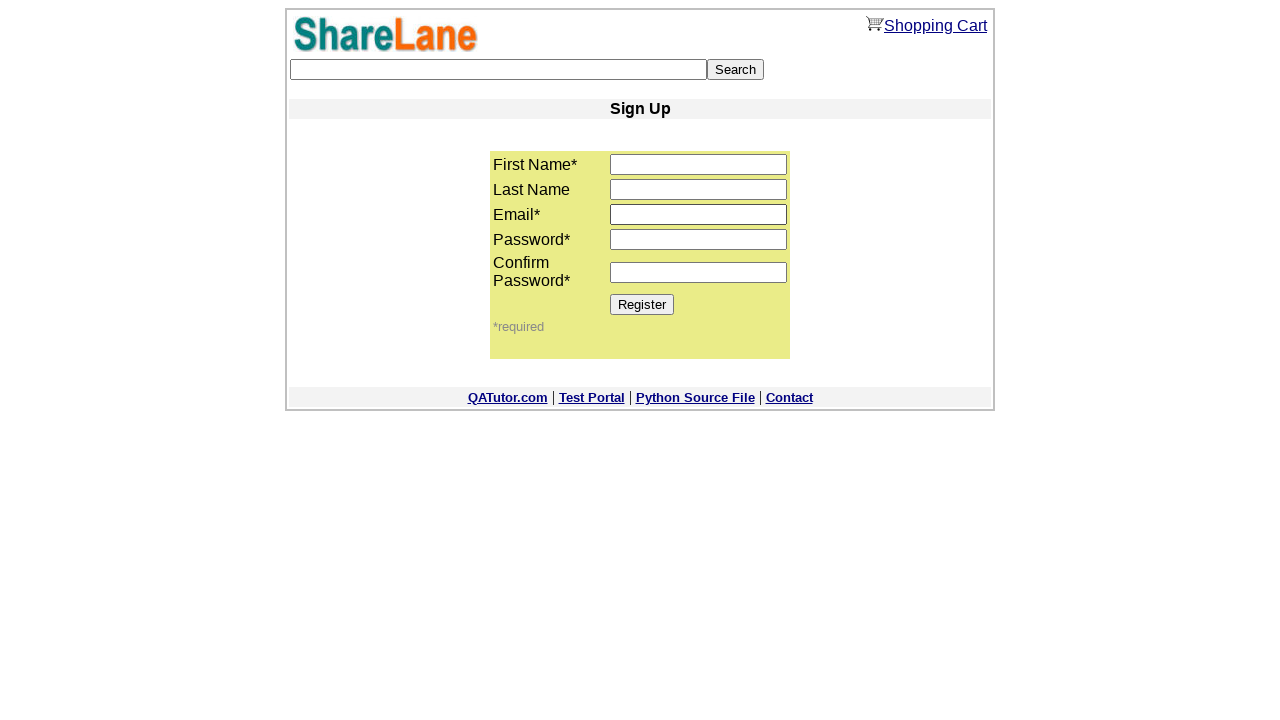

Clicked Register button without filling required fields at (642, 304) on input[value='Register']
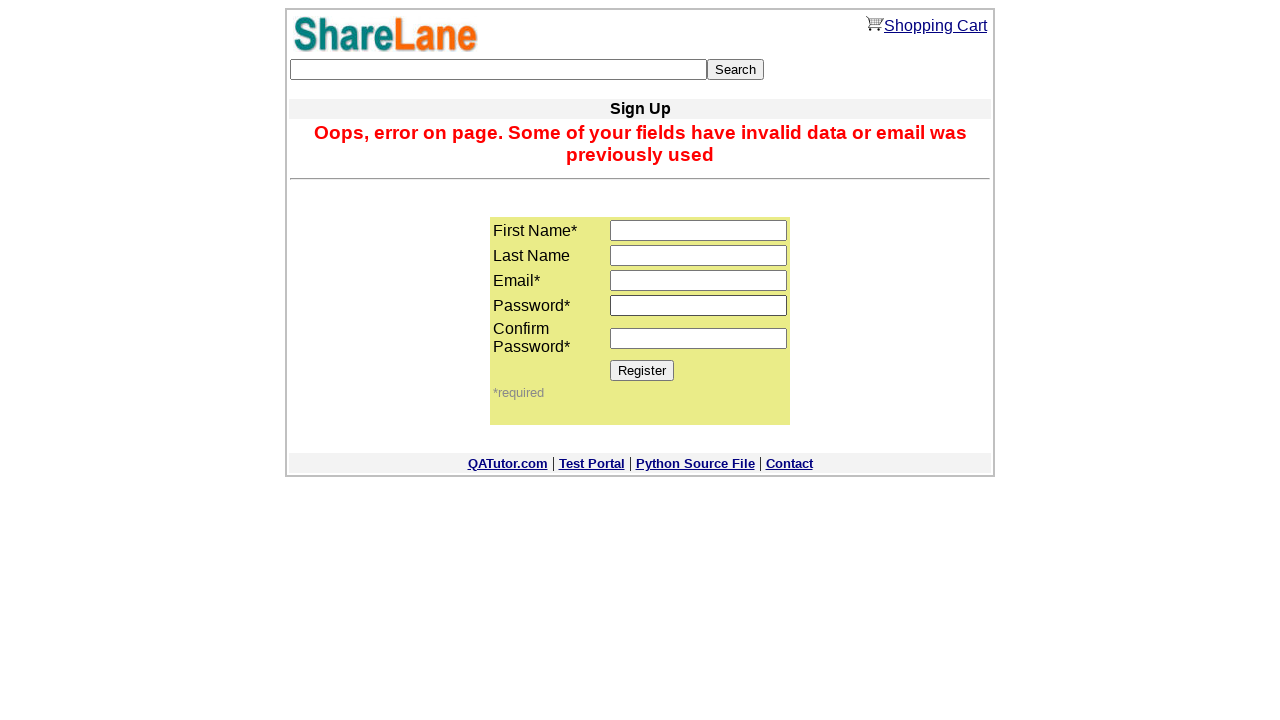

Error message appeared on registration page
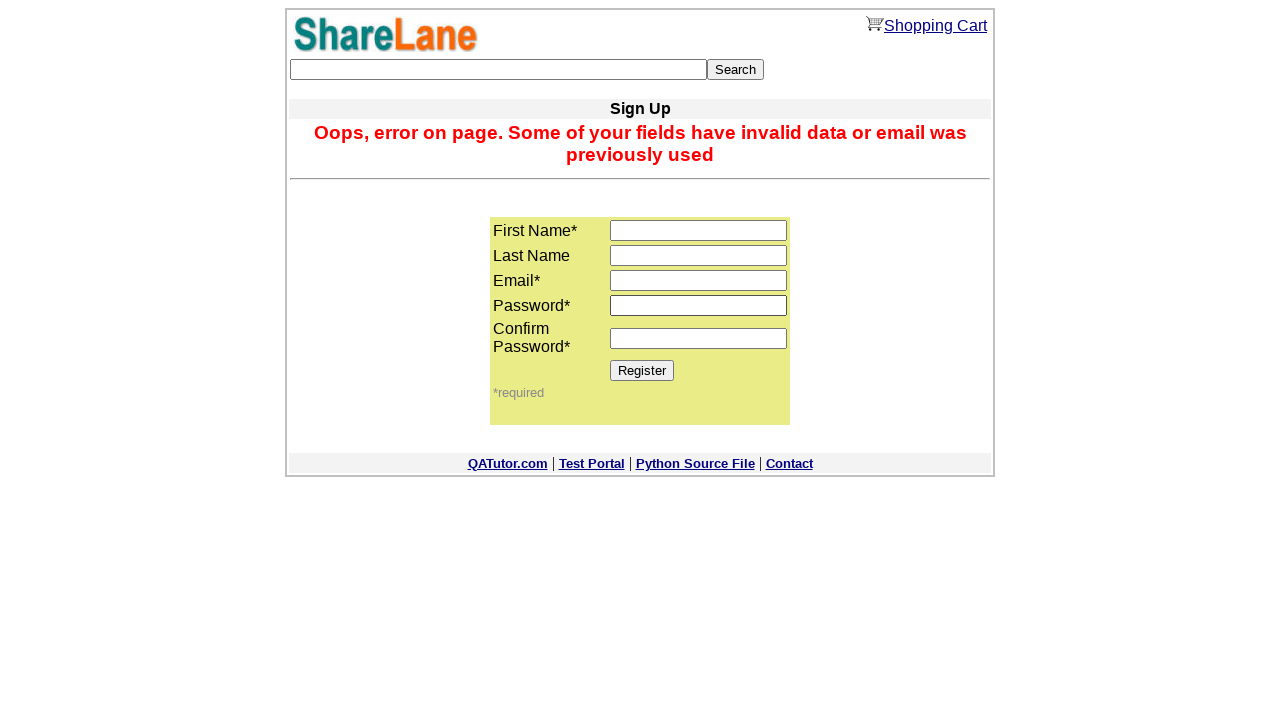

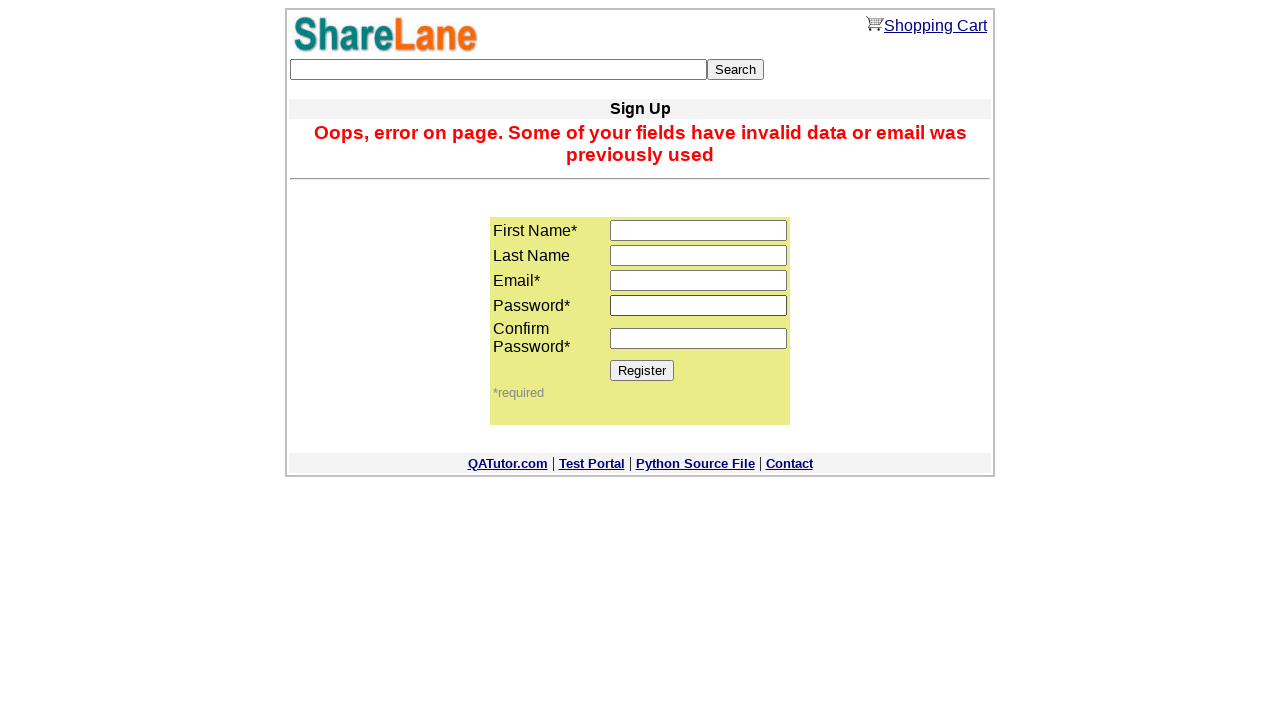